Tests a text box form by filling in full name, email, current address, and permanent address fields, then submitting and verifying the output displays the entered information correctly.

Starting URL: https://demoqa.com/text-box

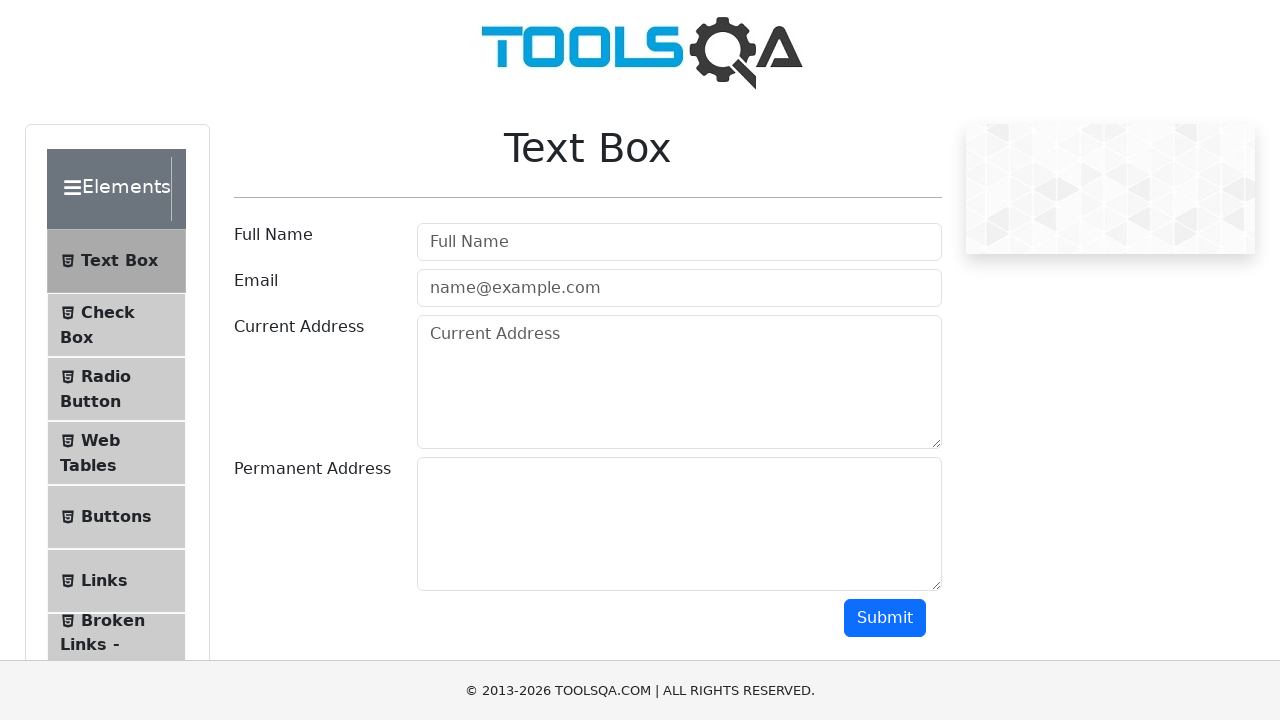

Filled Full Name field with 'John Doe' on internal:attr=[placeholder="Full Name"i]
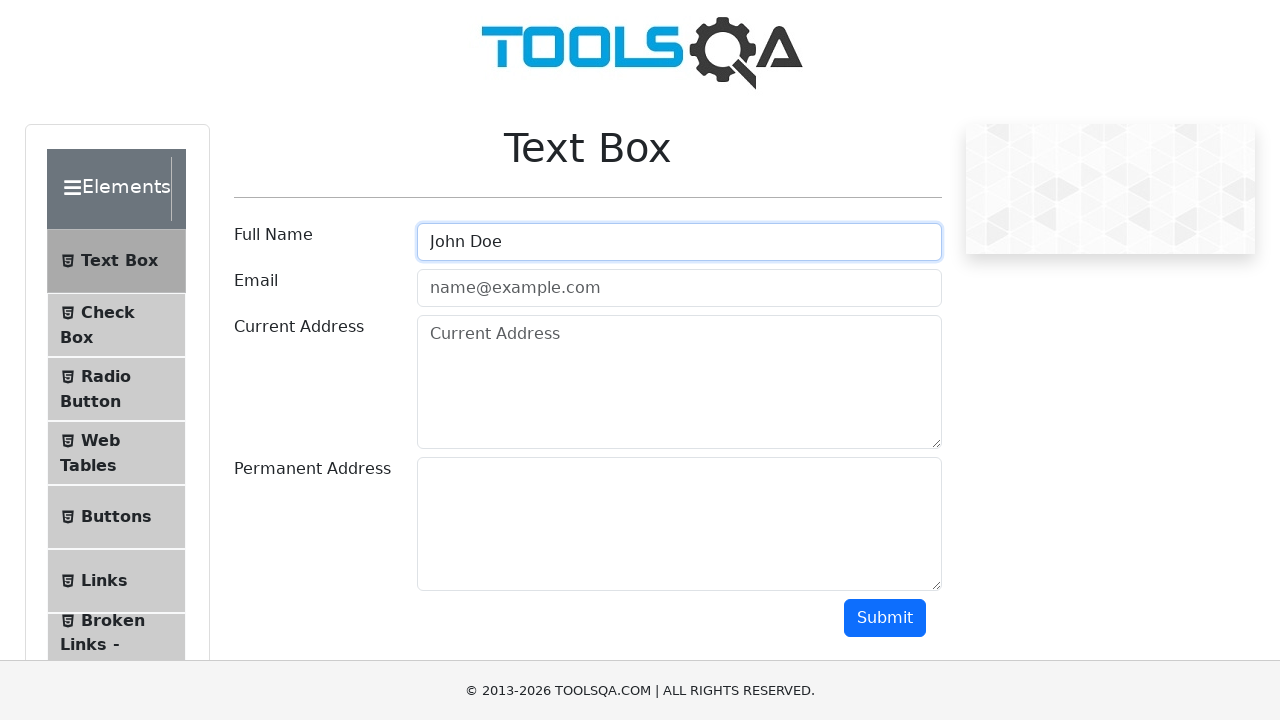

Filled Email field with 'some@email.com' on internal:attr=[placeholder="name@example.com"i]
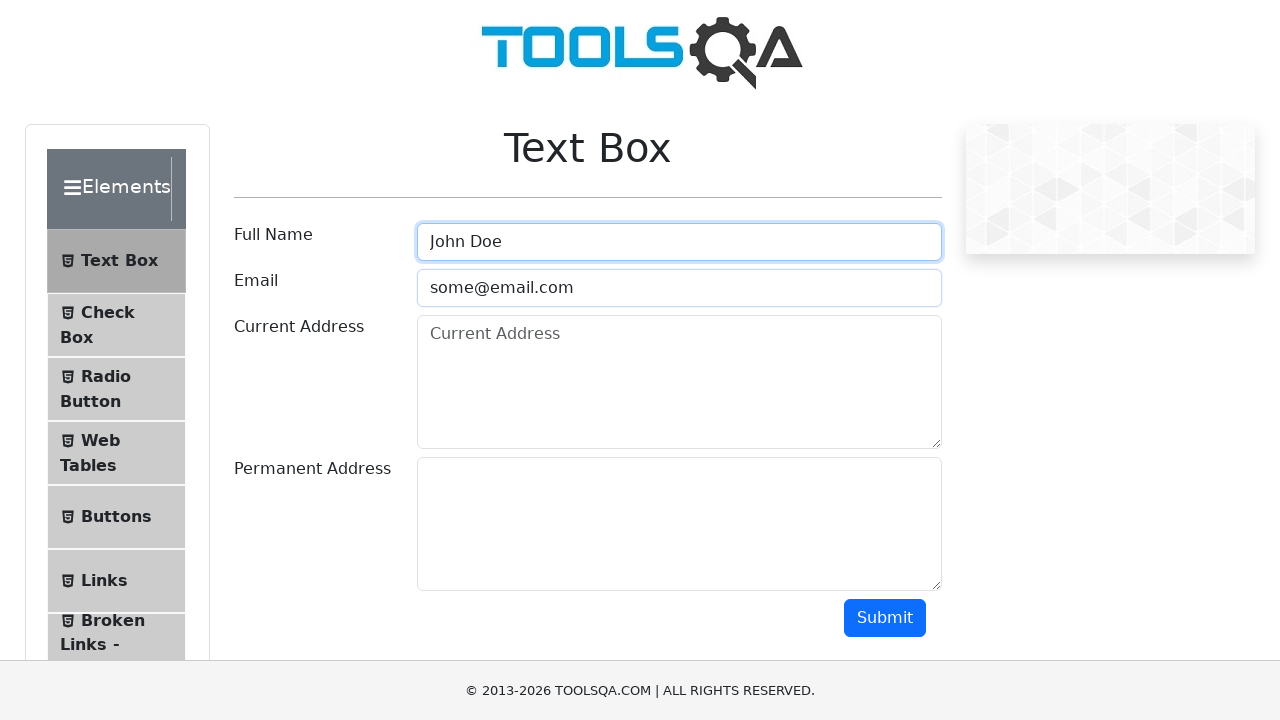

Filled Current Address field with 'Some address 1' on internal:attr=[placeholder="Current Address"i]
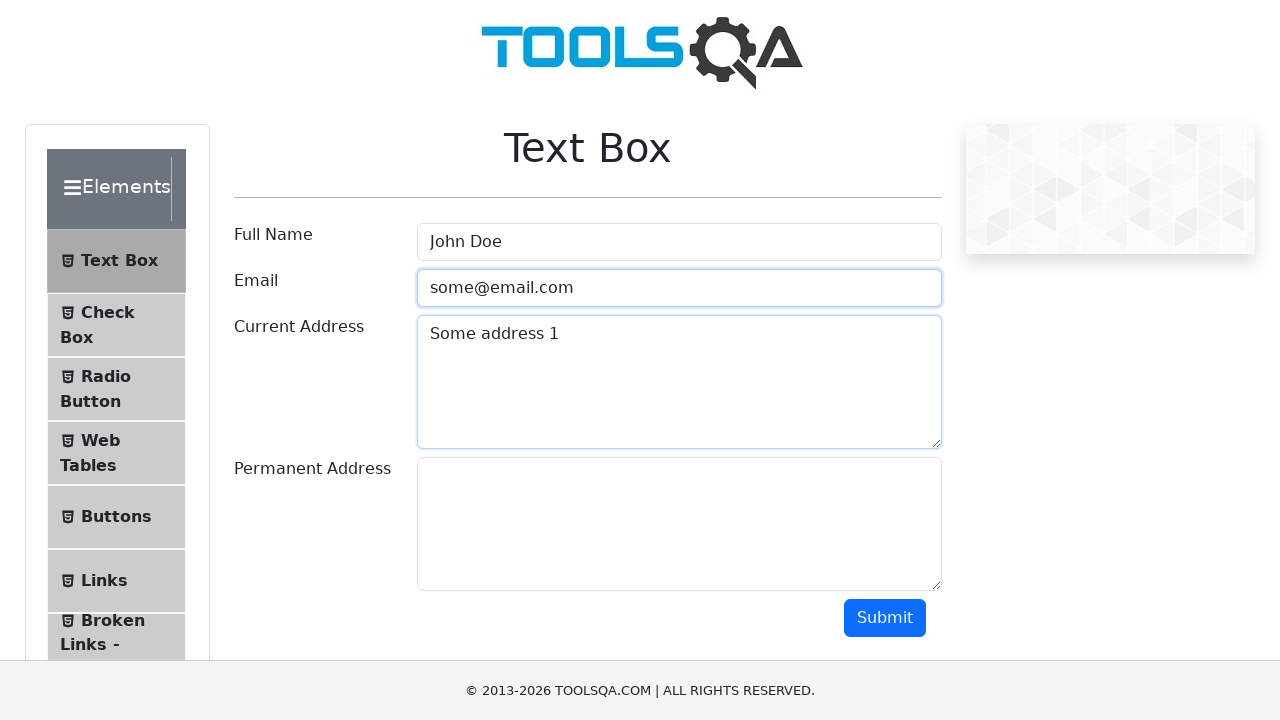

Filled Permanent Address field with 'some address 2' on #permanentAddress
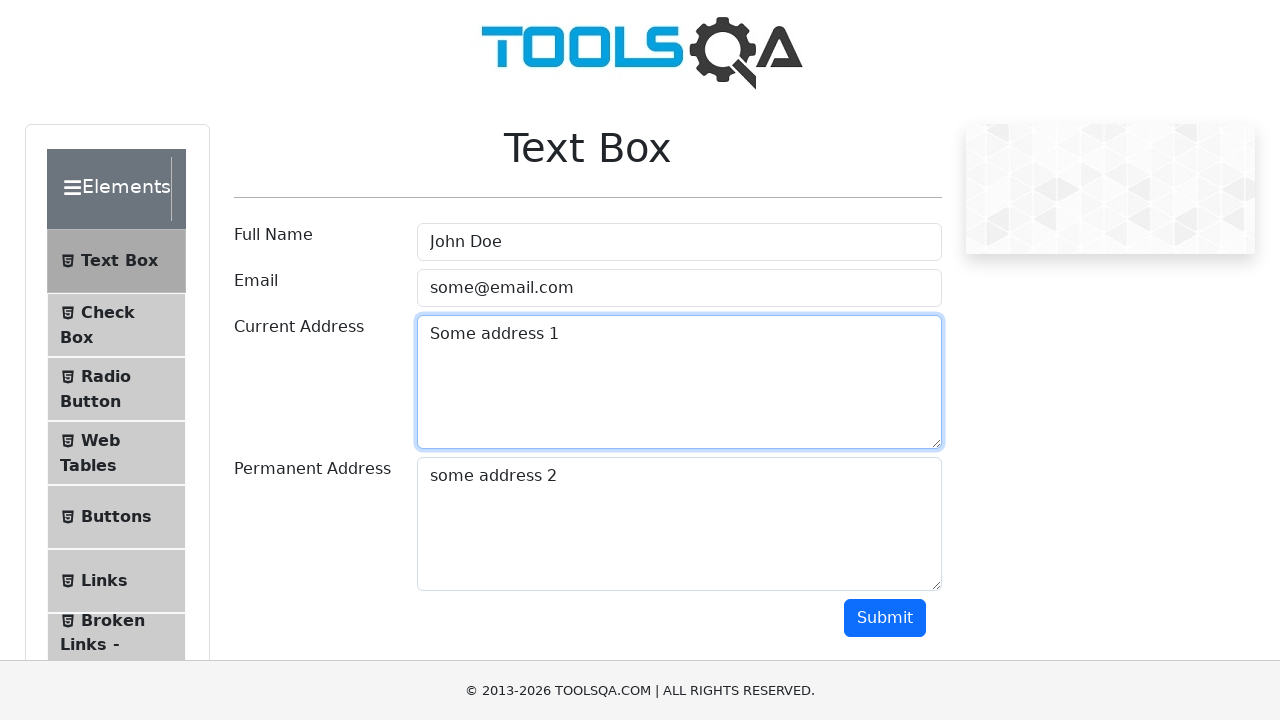

Clicked Submit button to submit form at (885, 618) on internal:role=button[name="Submit"i]
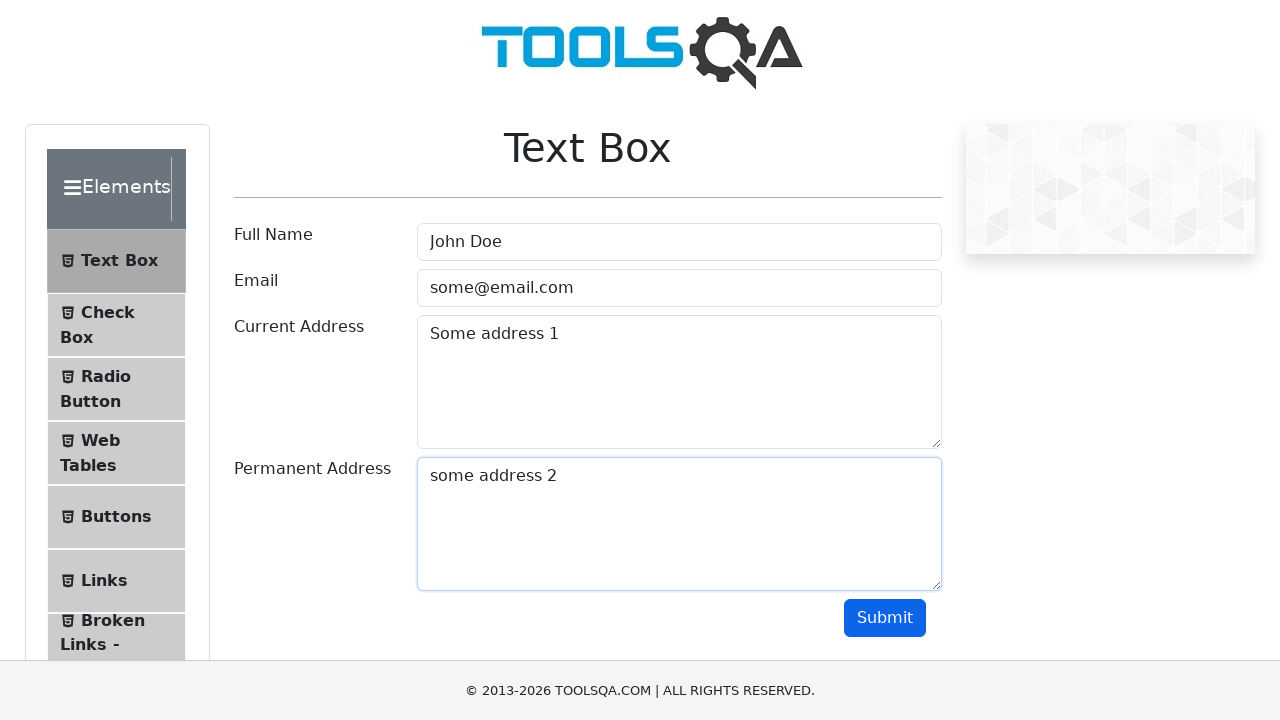

Verified name output contains 'Name:John Doe'
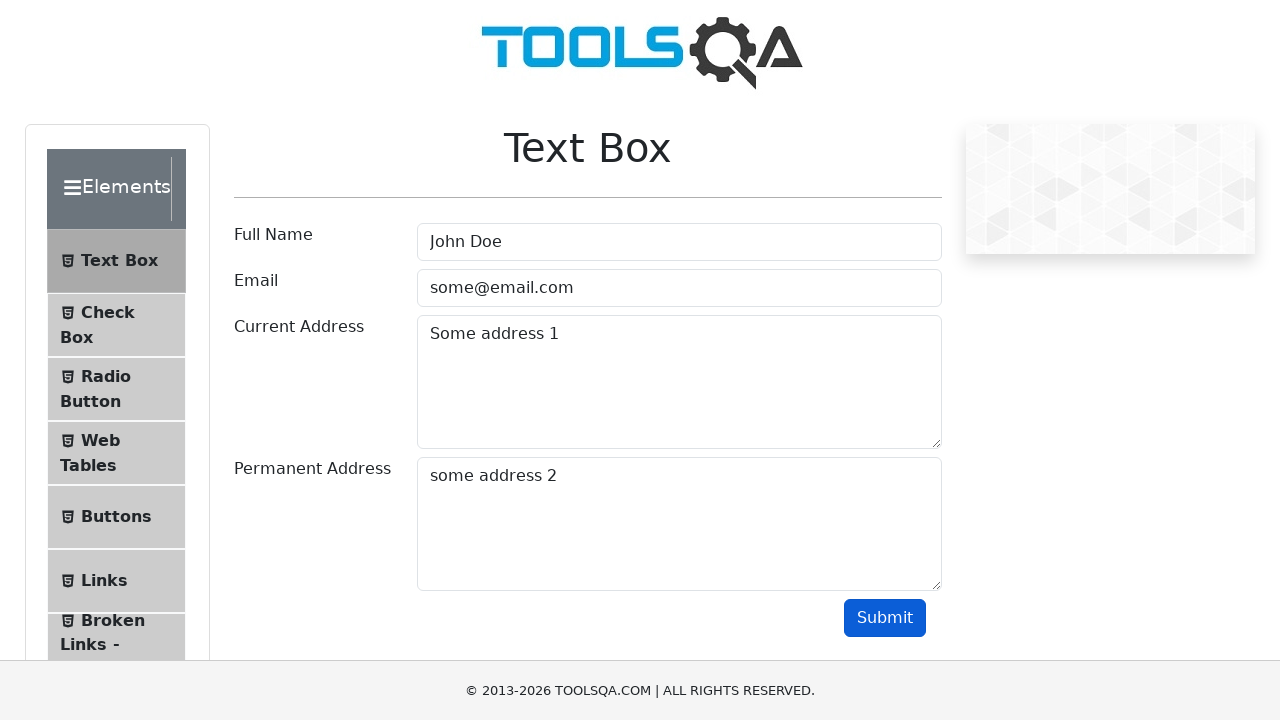

Verified email output contains 'Email:some@email.com'
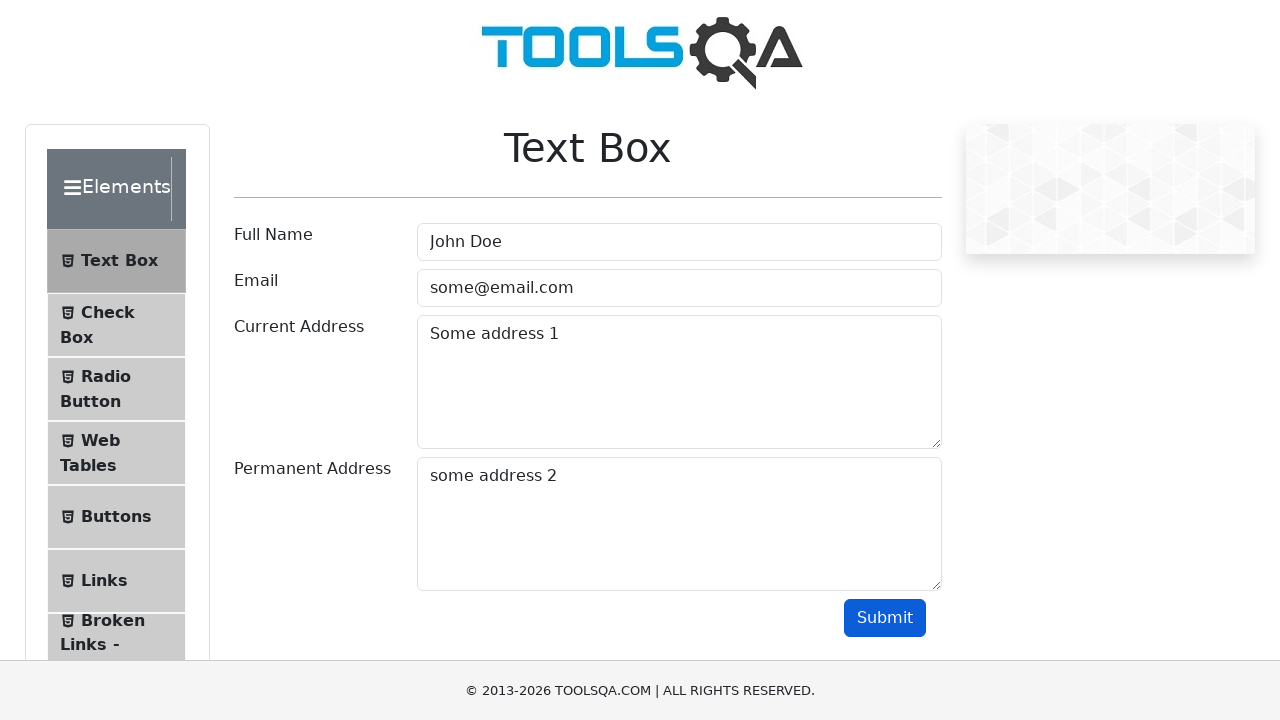

Verified output contains 'Current Address :Some address 1'
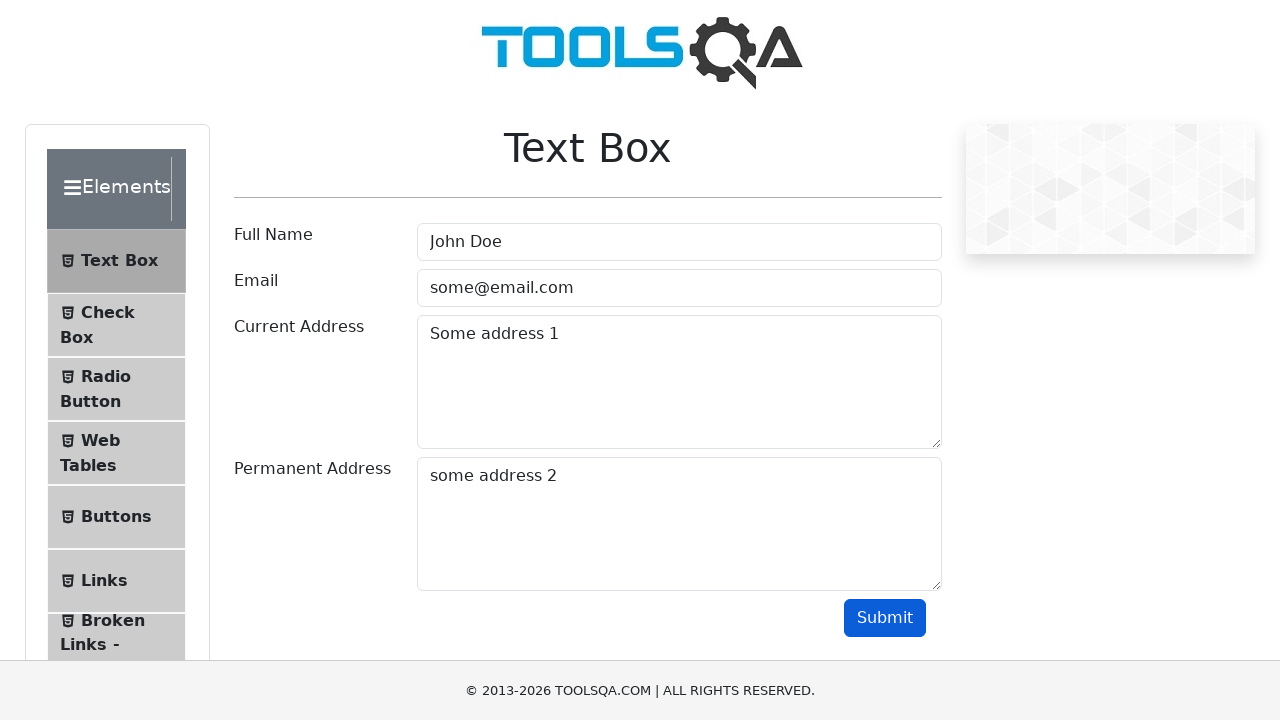

Verified output contains 'Permananet Address :some address 2'
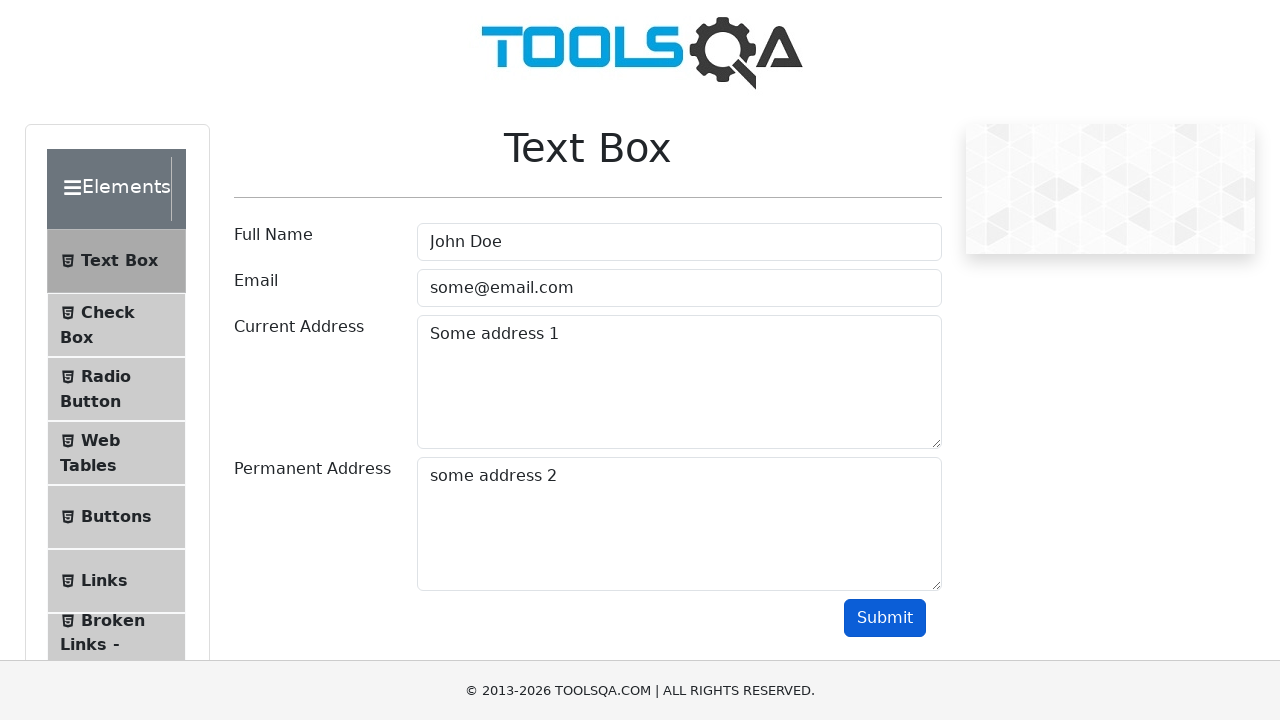

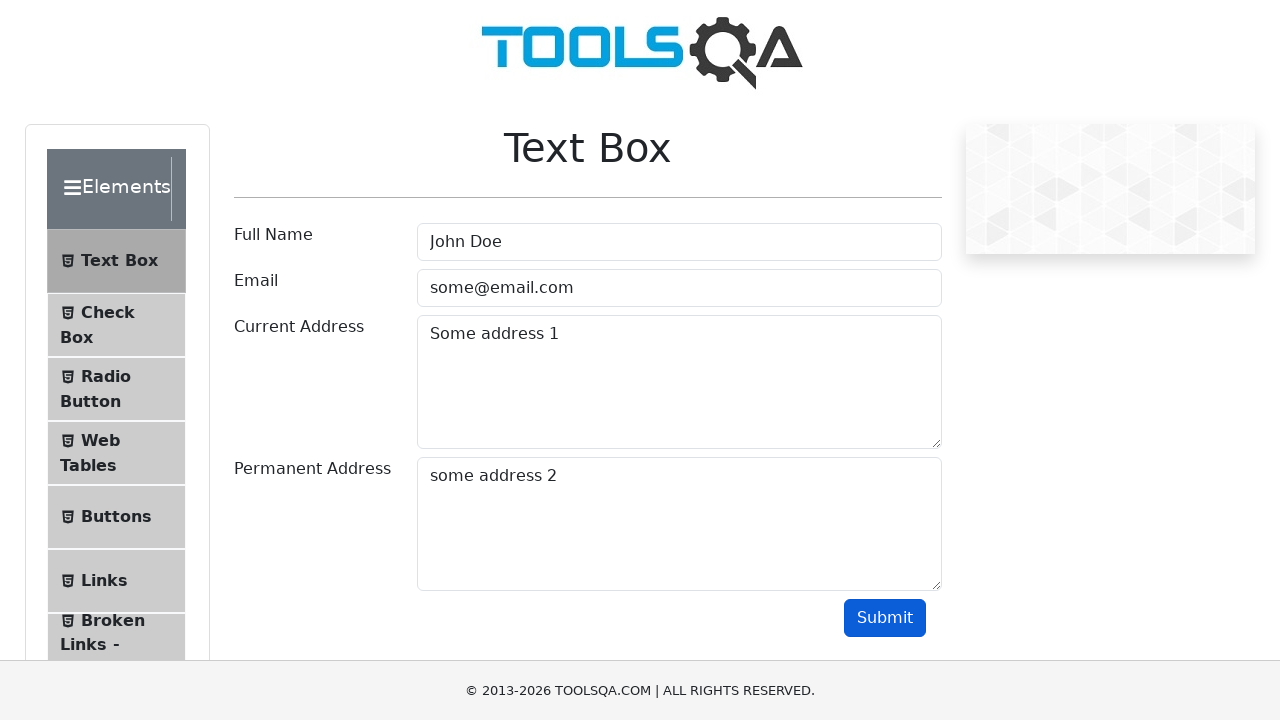